Tests right-click functionality on a button element and verifies the success message appears

Starting URL: https://demoqa.com/buttons

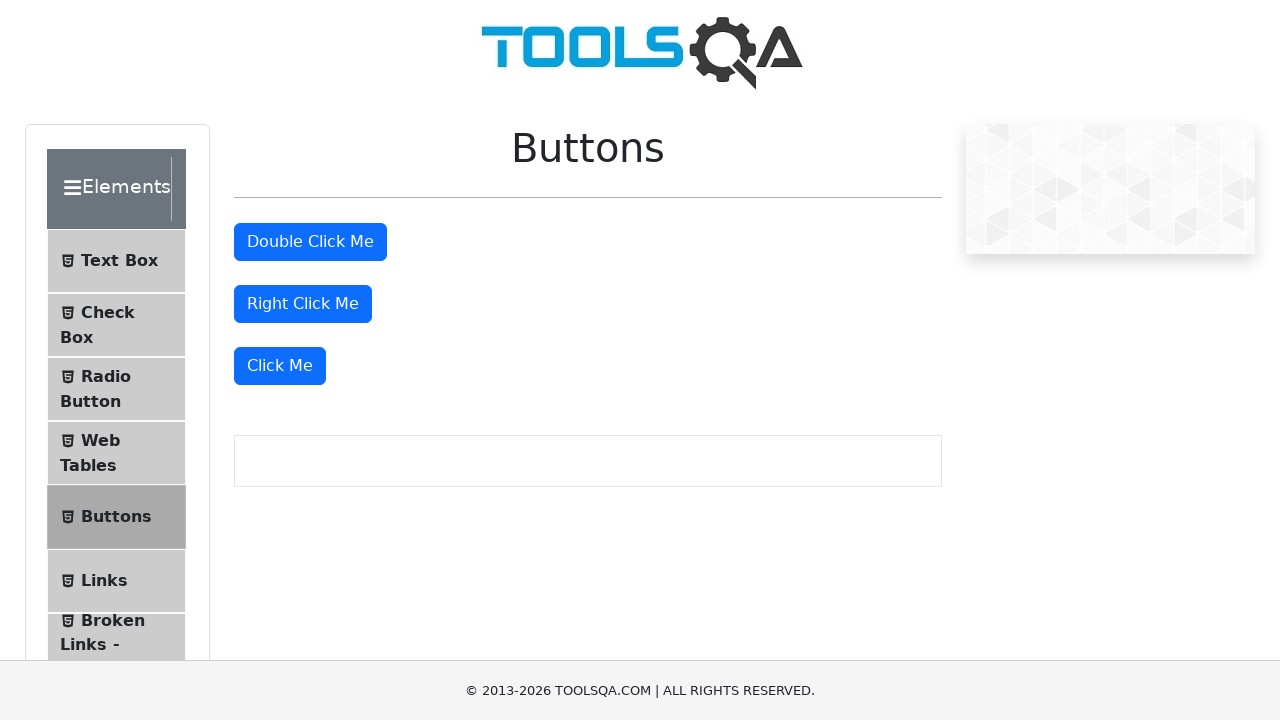

Located the right-click button element
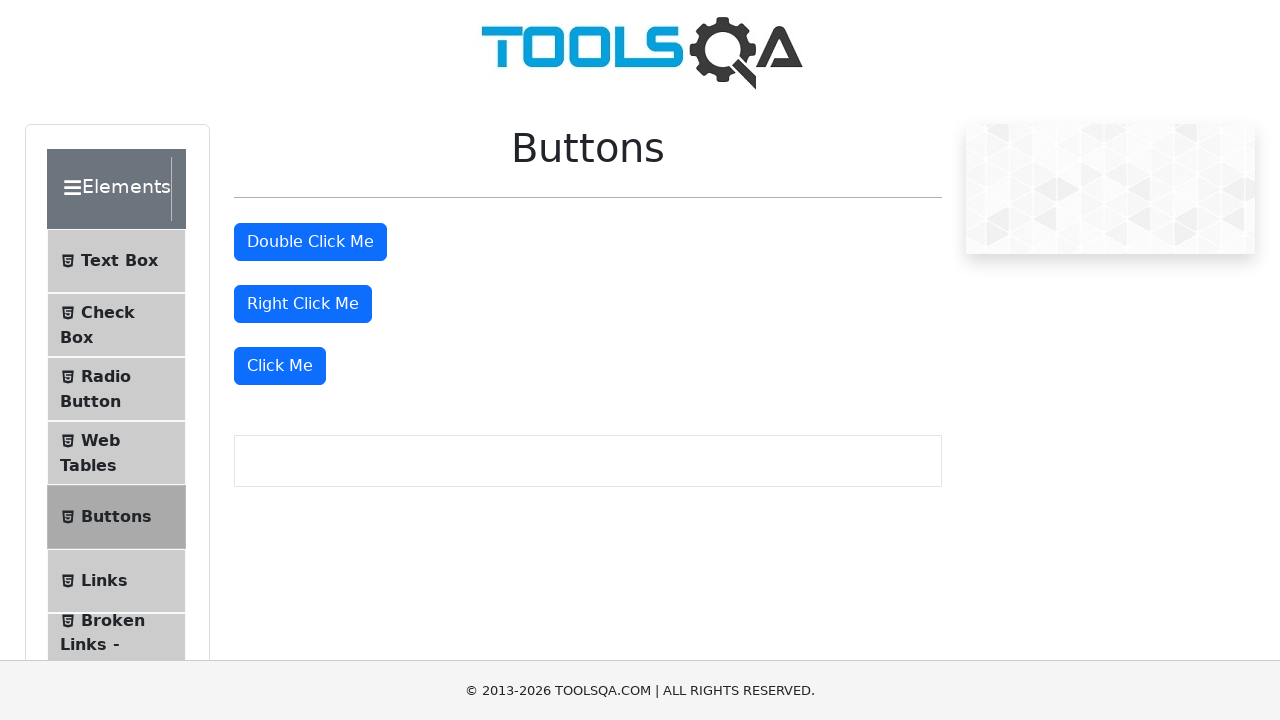

Performed right-click action on the button at (303, 304) on #rightClickBtn
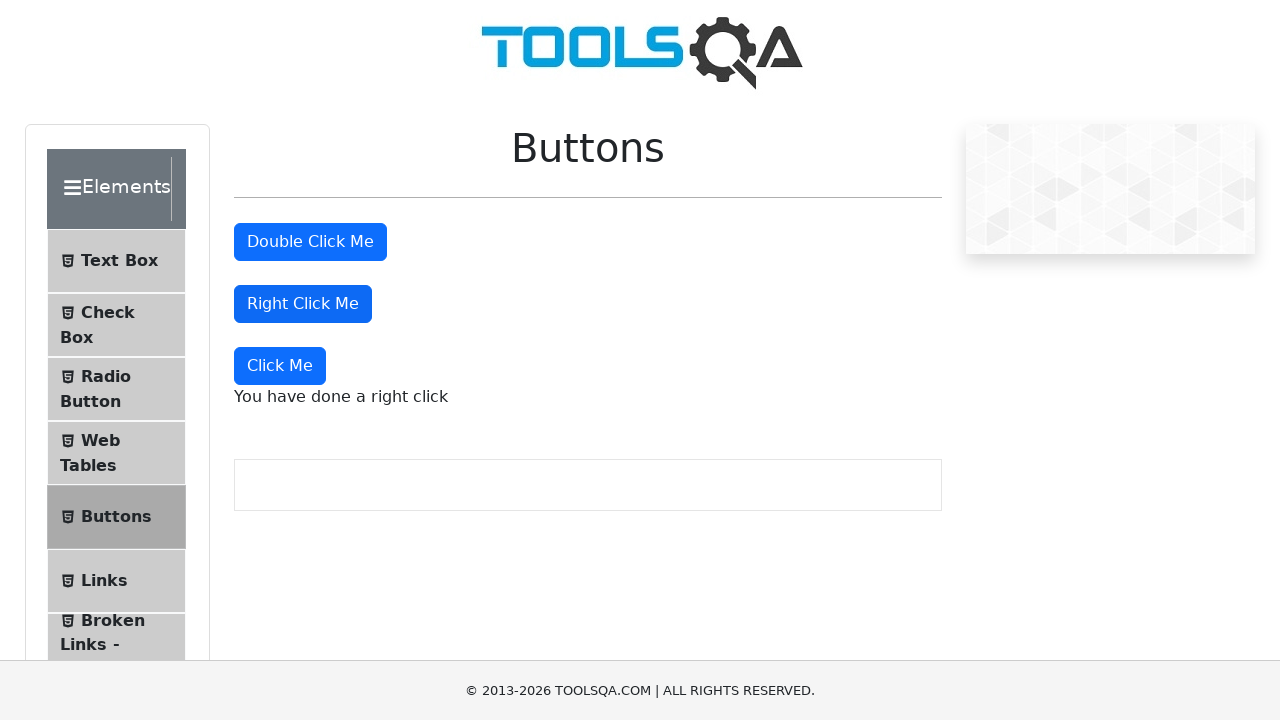

Located the right-click success message element
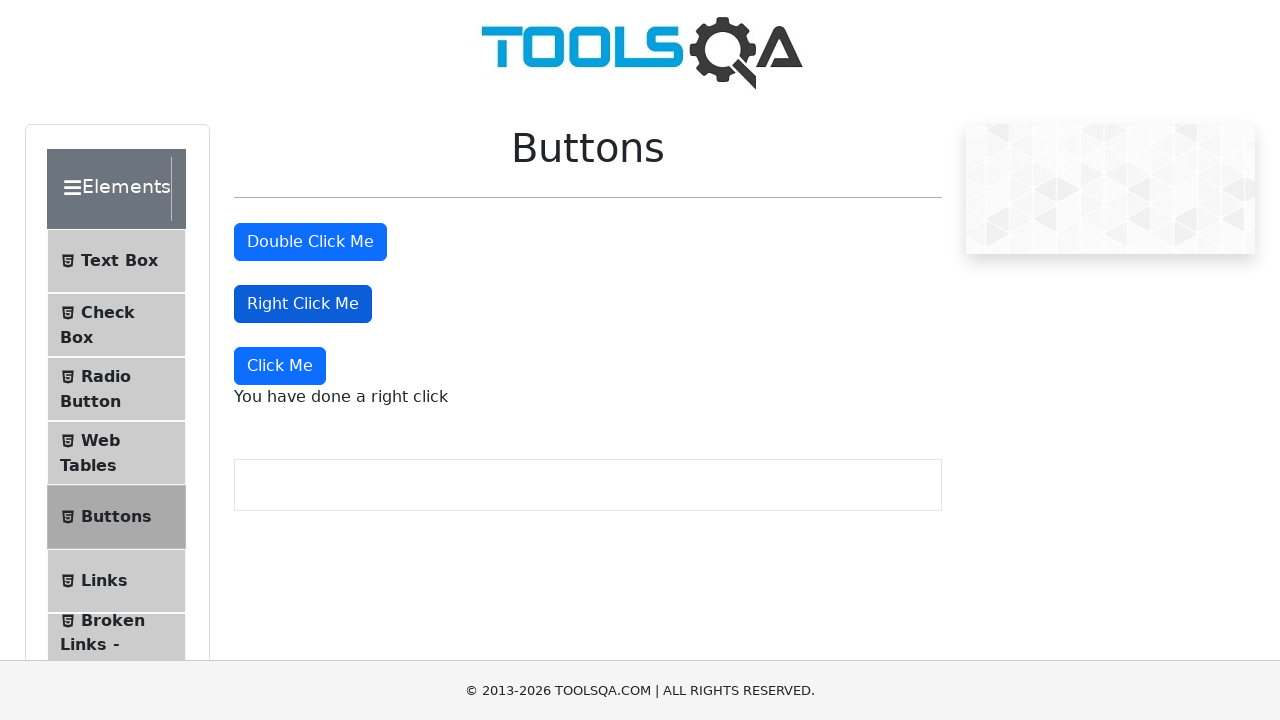

Verified success message displays 'You have done a right click'
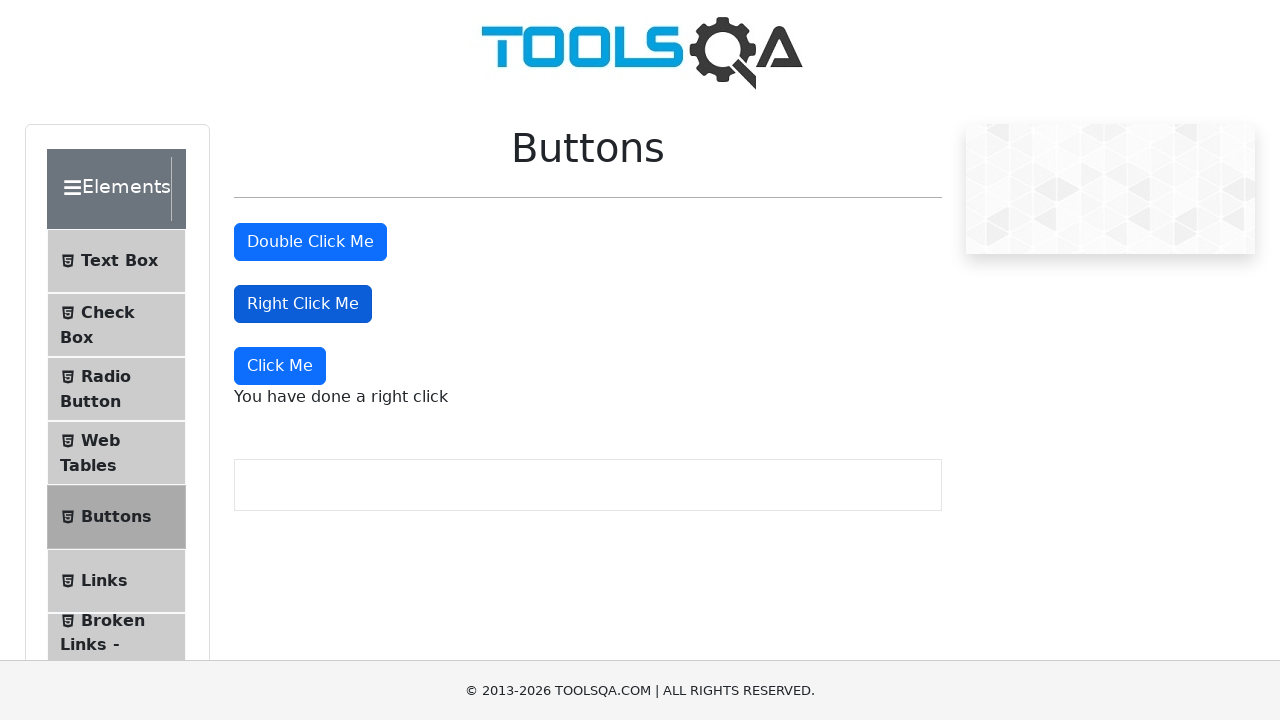

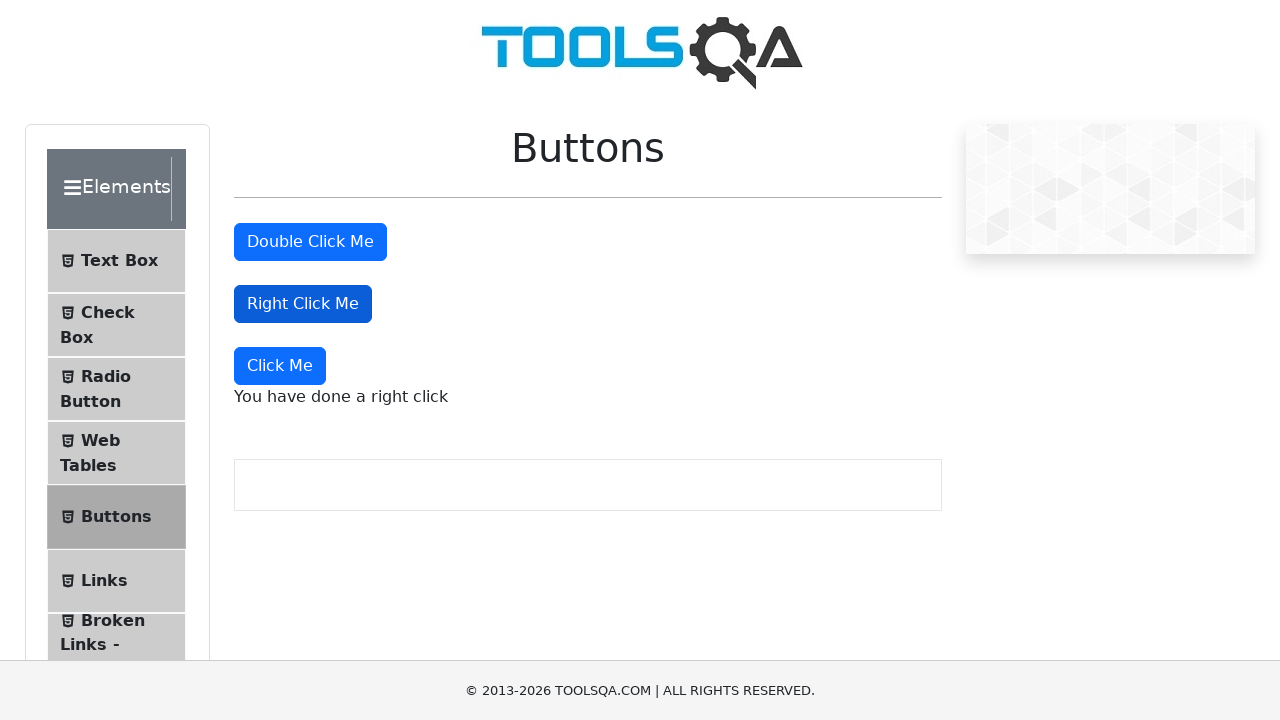